Tests adding a laptop to shopping cart by navigating through product categories and clicking add to cart button

Starting URL: https://www.demoblaze.com/index.html

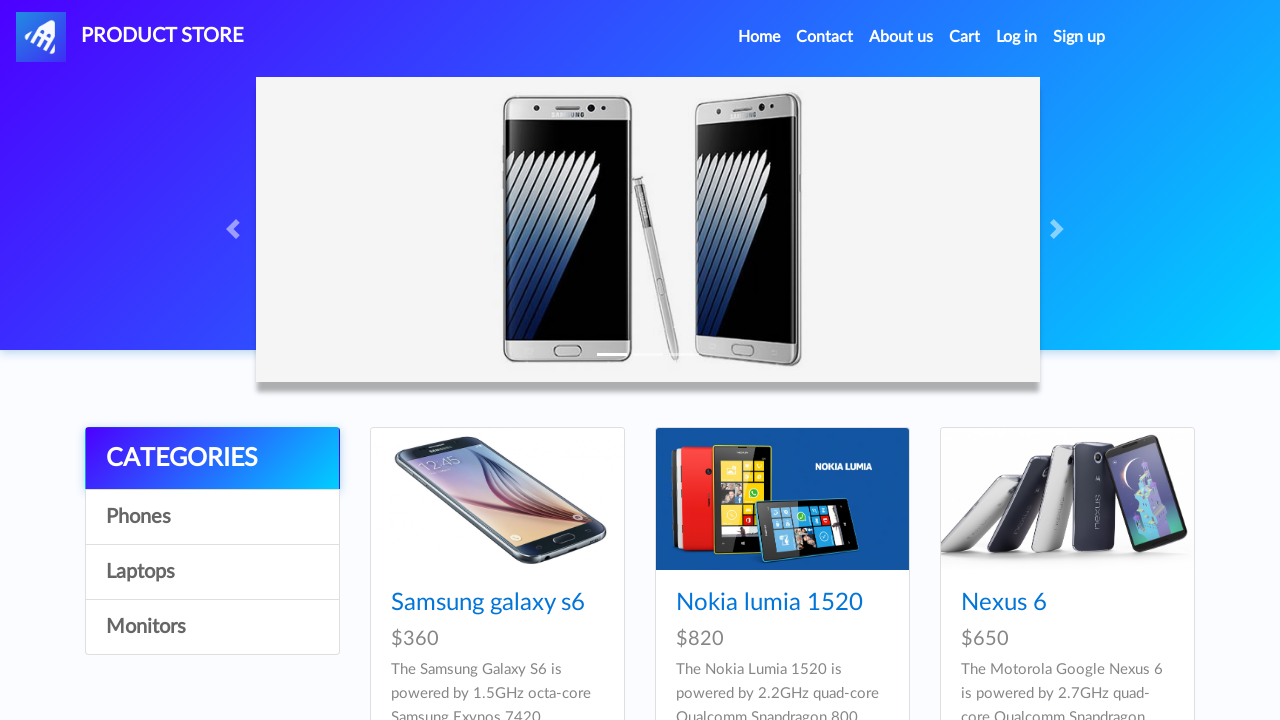

Clicked on Laptops category at (212, 572) on text='Laptops'
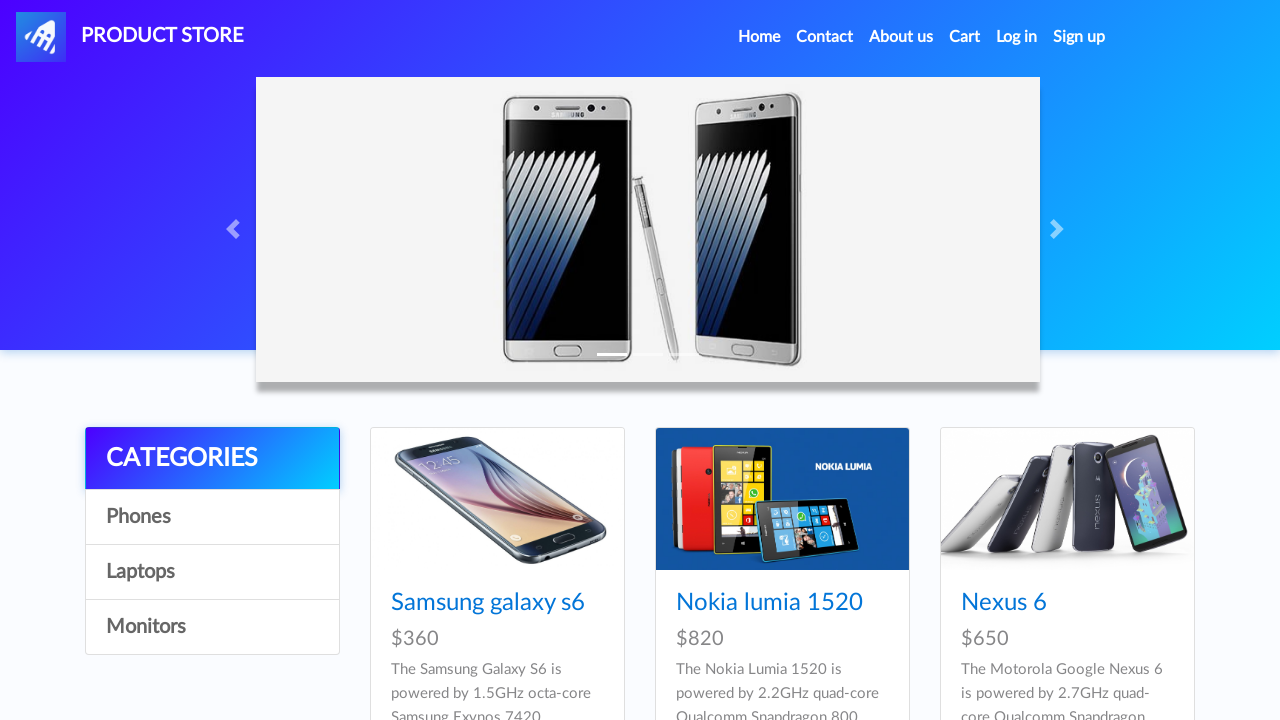

Waited for products to load
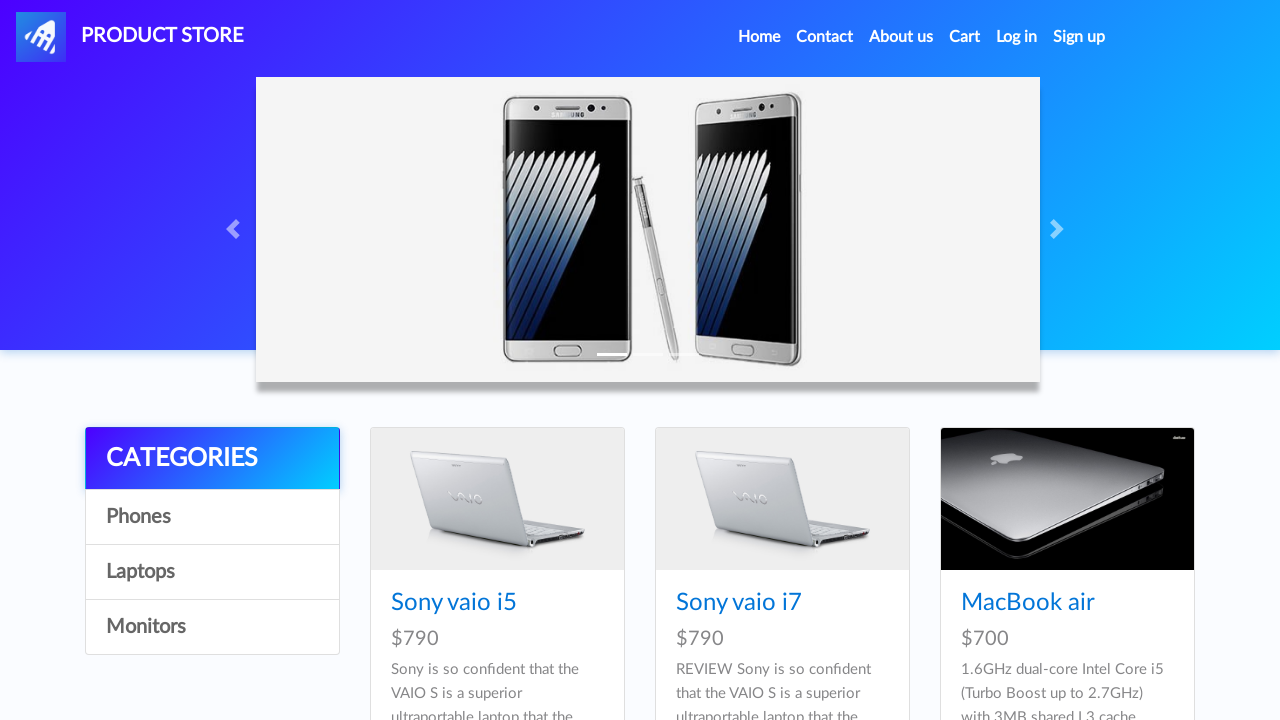

Clicked on MacBook Air product at (1028, 603) on text='MacBook air'
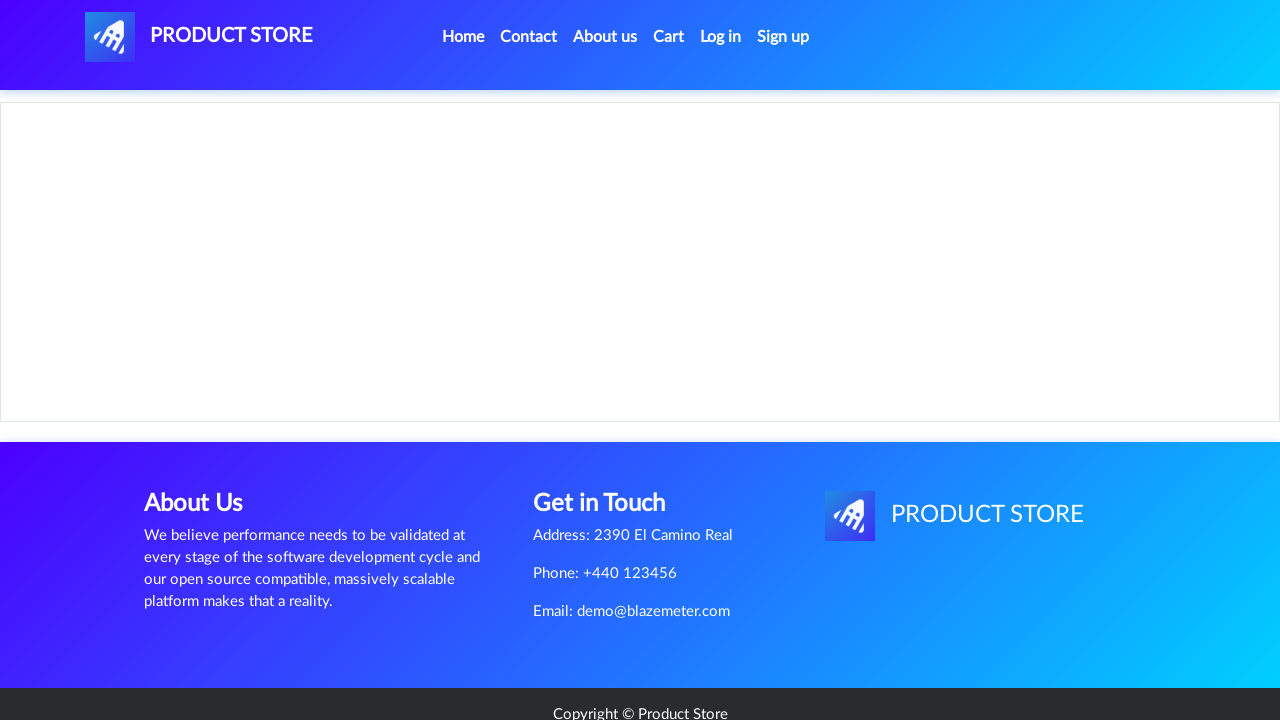

Waited for product page to load
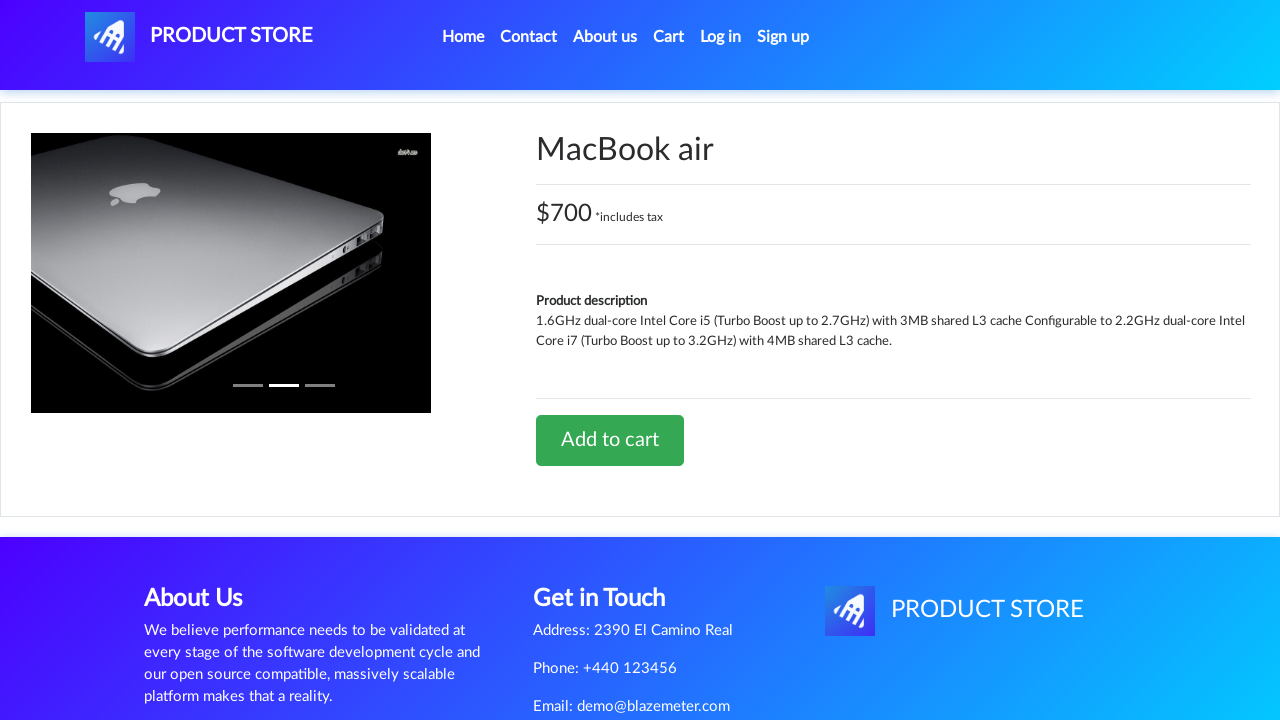

Clicked Add to cart button at (610, 440) on text='Add to cart'
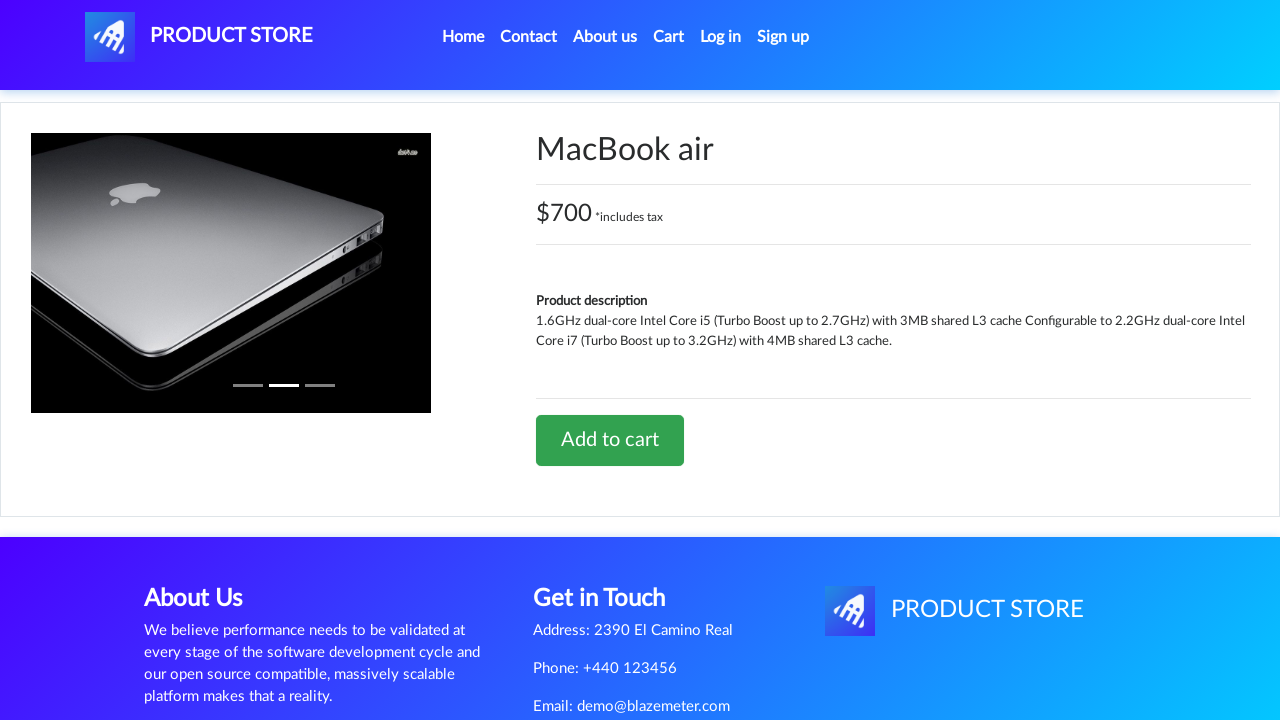

Set up alert dialog handler to accept
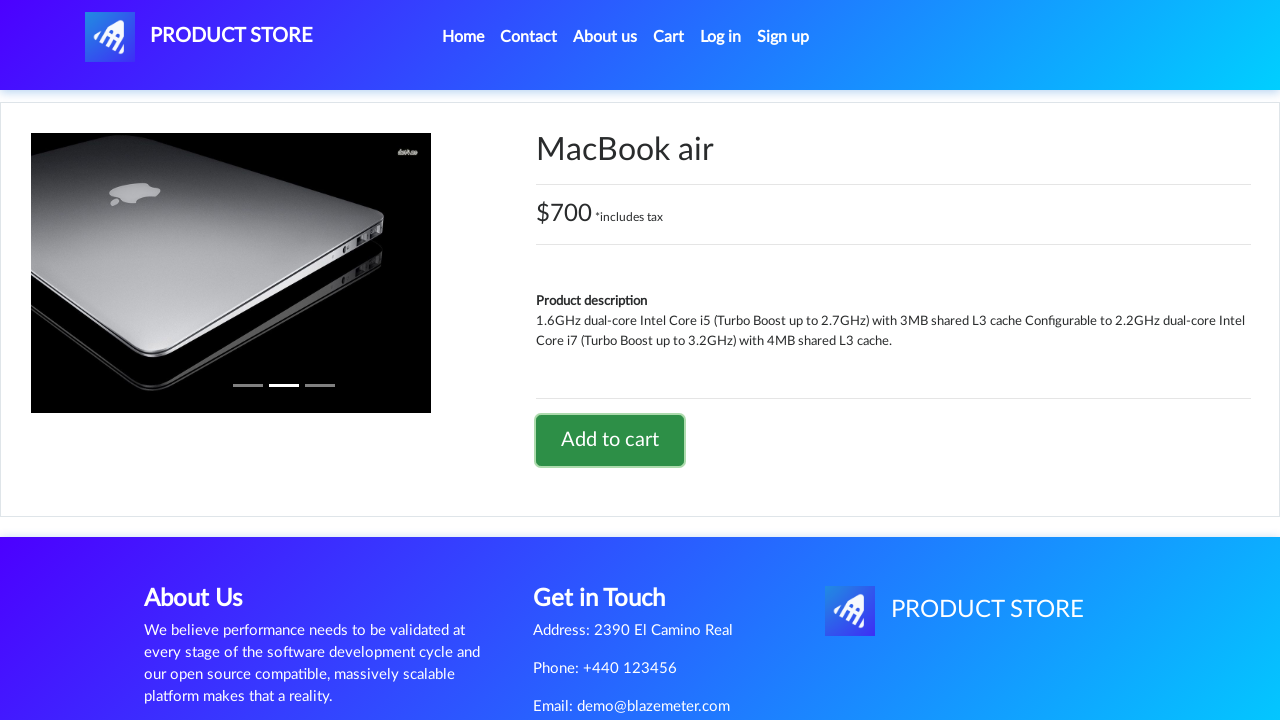

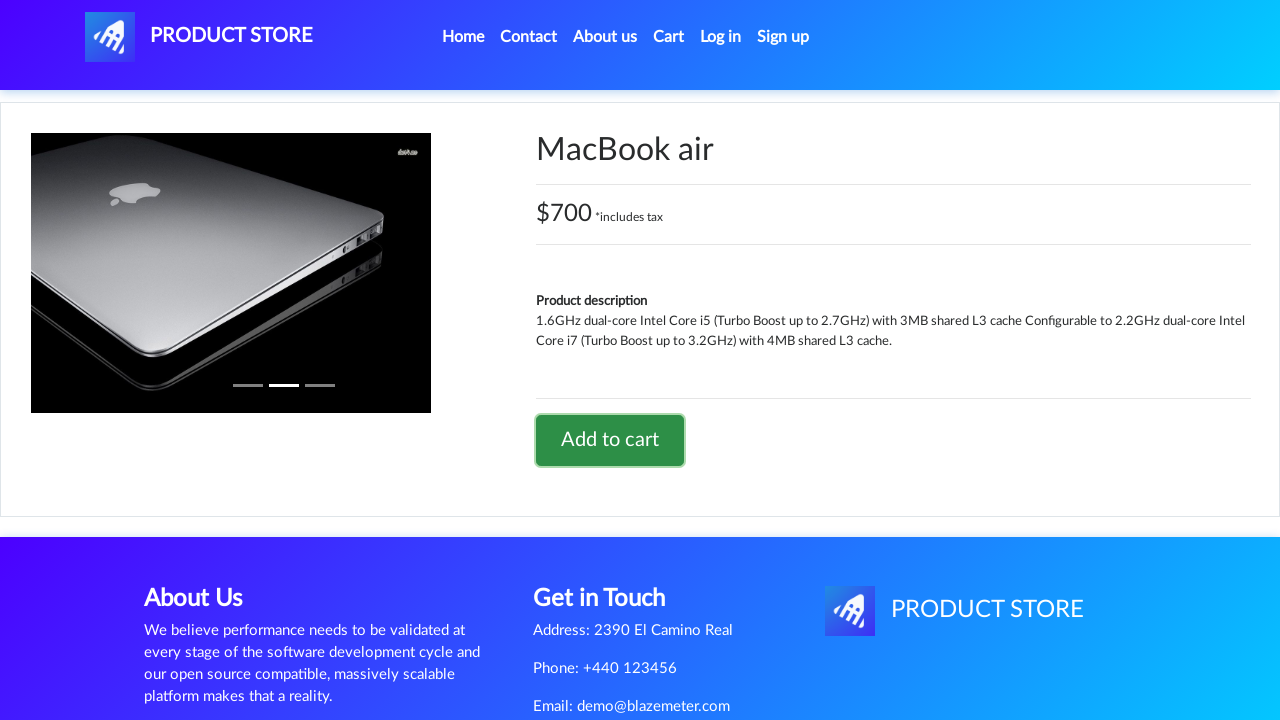